Tests an explicit wait scenario where the script waits for a price to change to $100, then clicks a book button, calculates a mathematical answer based on a displayed value, submits it, and handles the resulting alert.

Starting URL: http://suninjuly.github.io/explicit_wait2.html

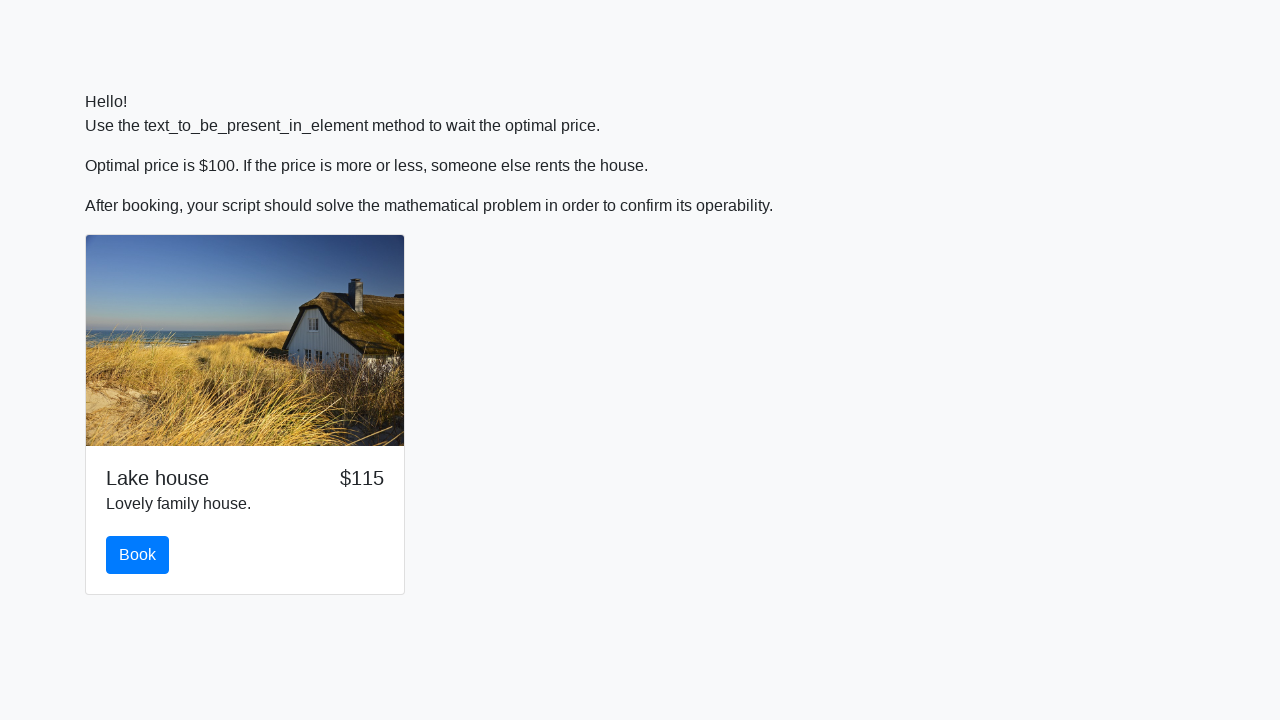

Waited for price to change to $100
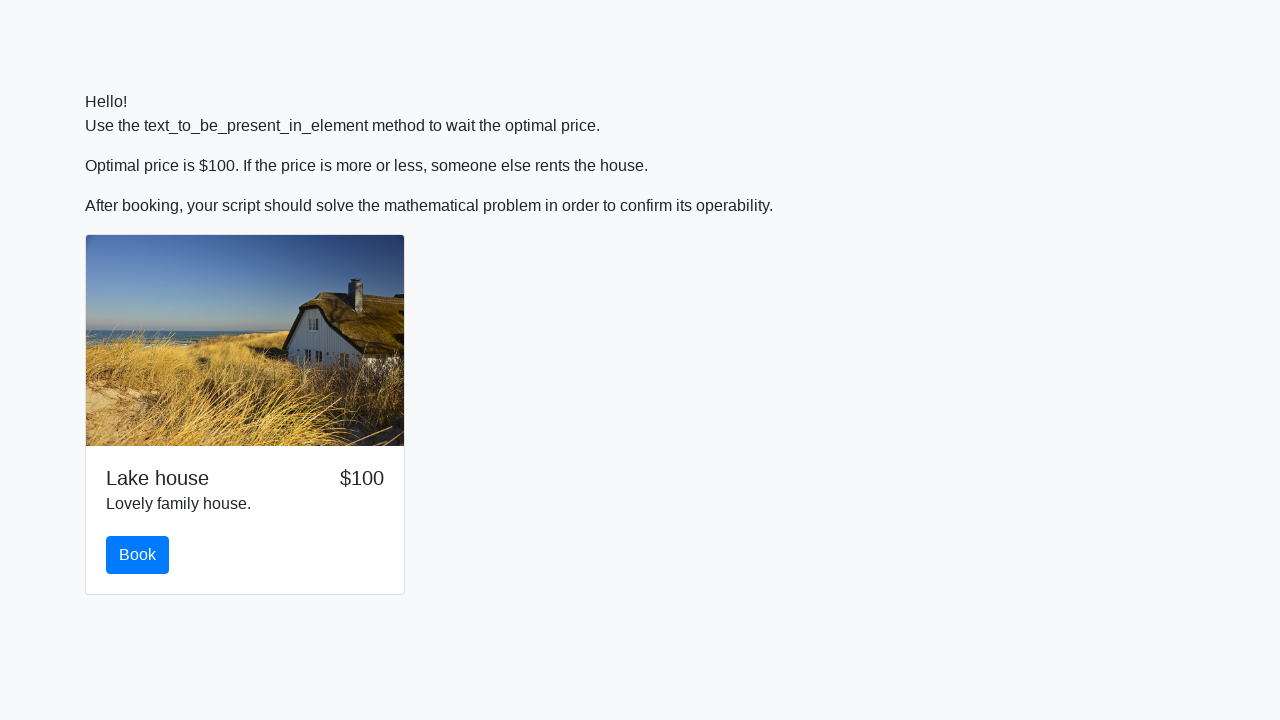

Clicked the book button at (138, 555) on #book
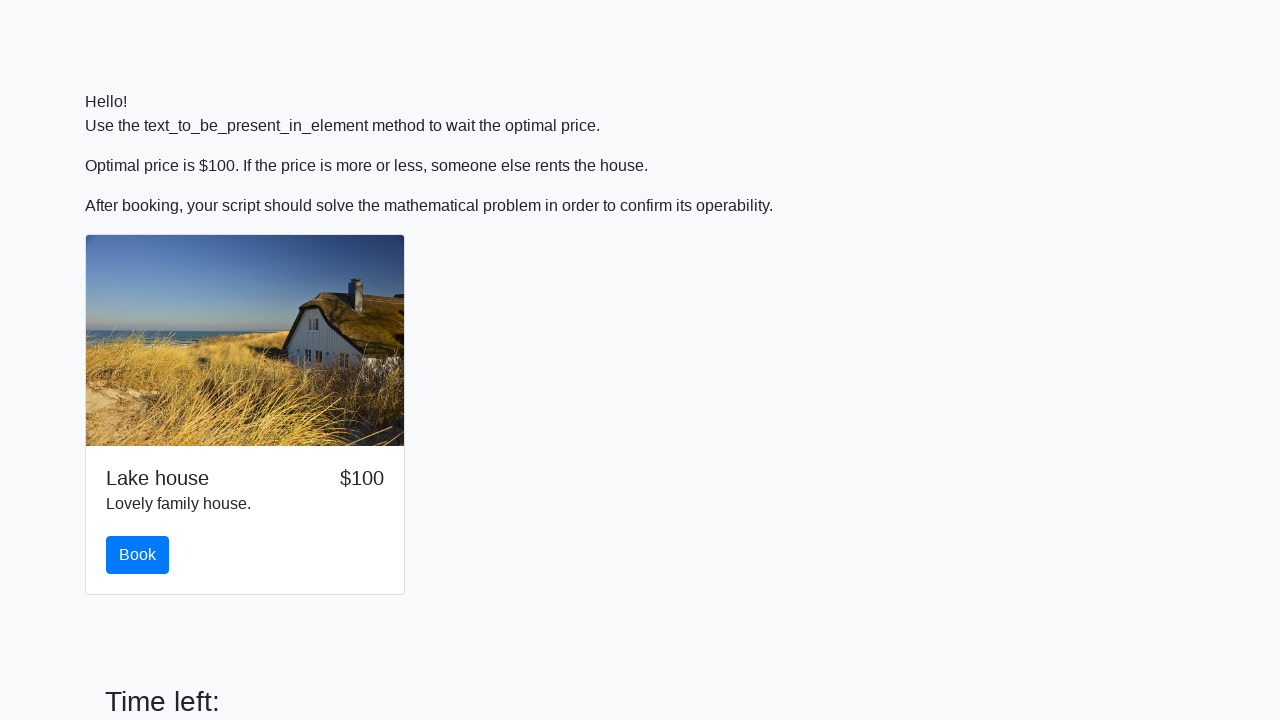

Retrieved input value from page for calculation
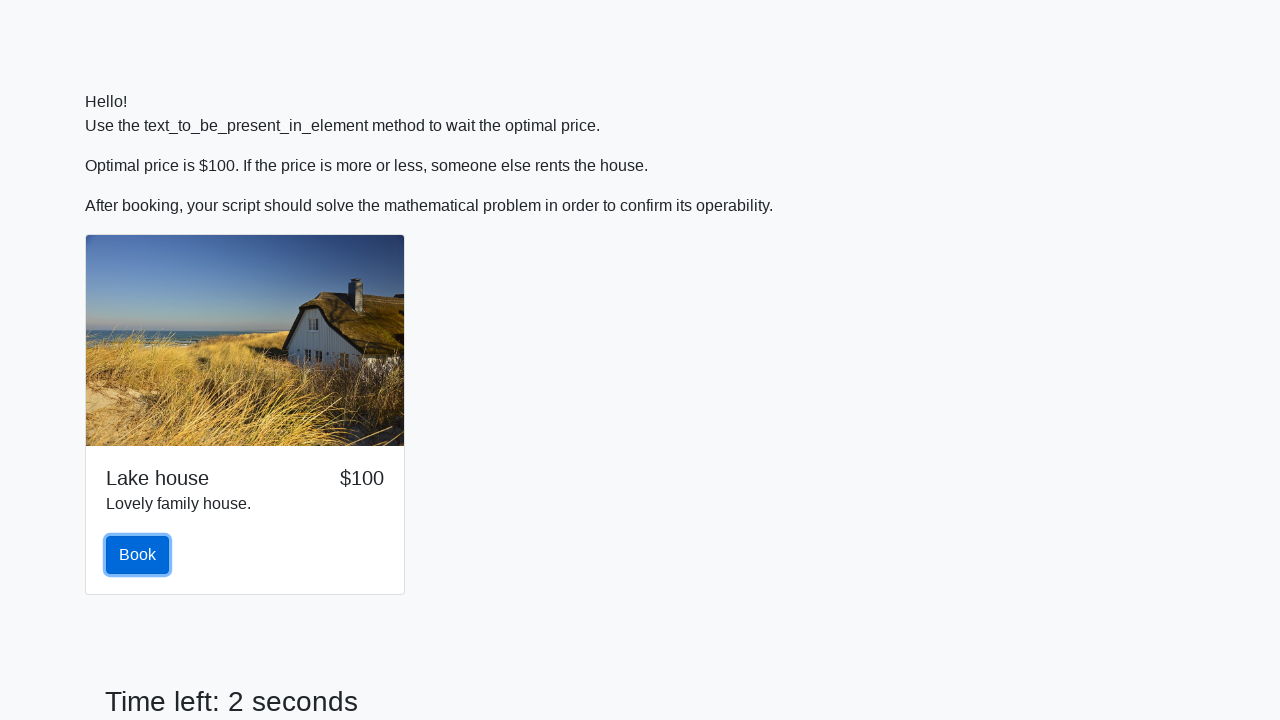

Calculated mathematical answer: 1.9411058605691498
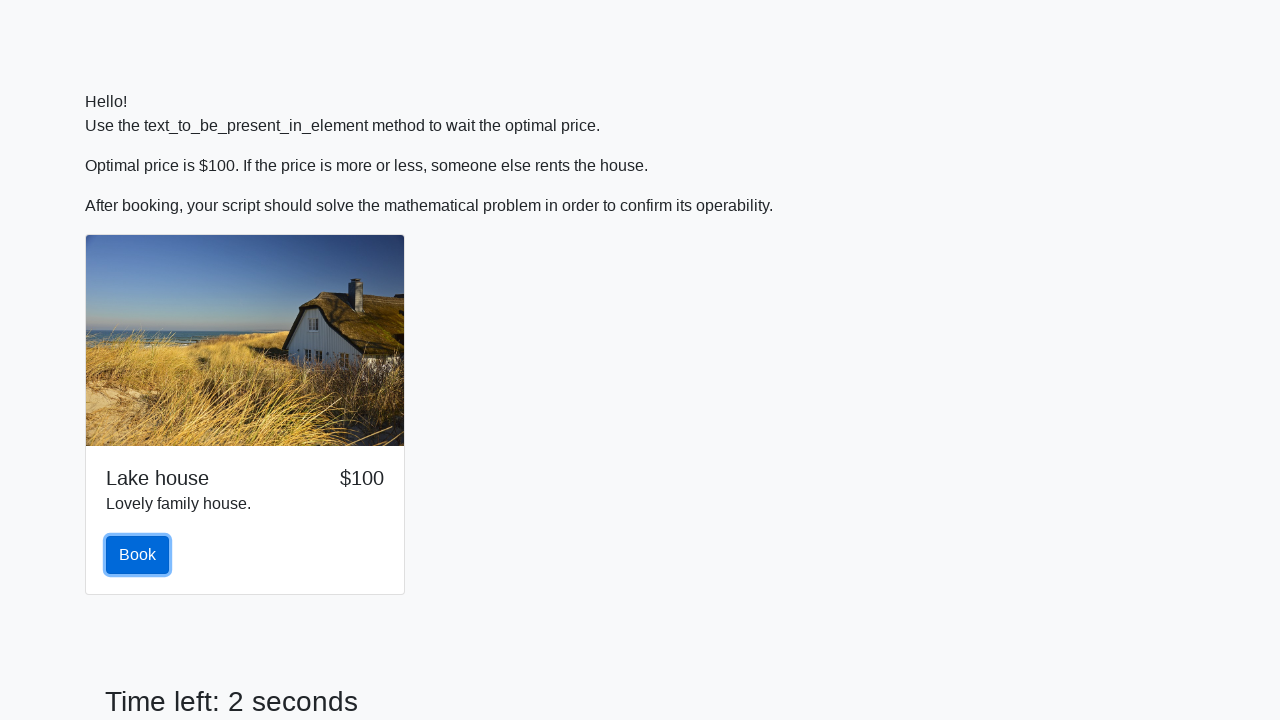

Filled answer field with calculated value on #answer
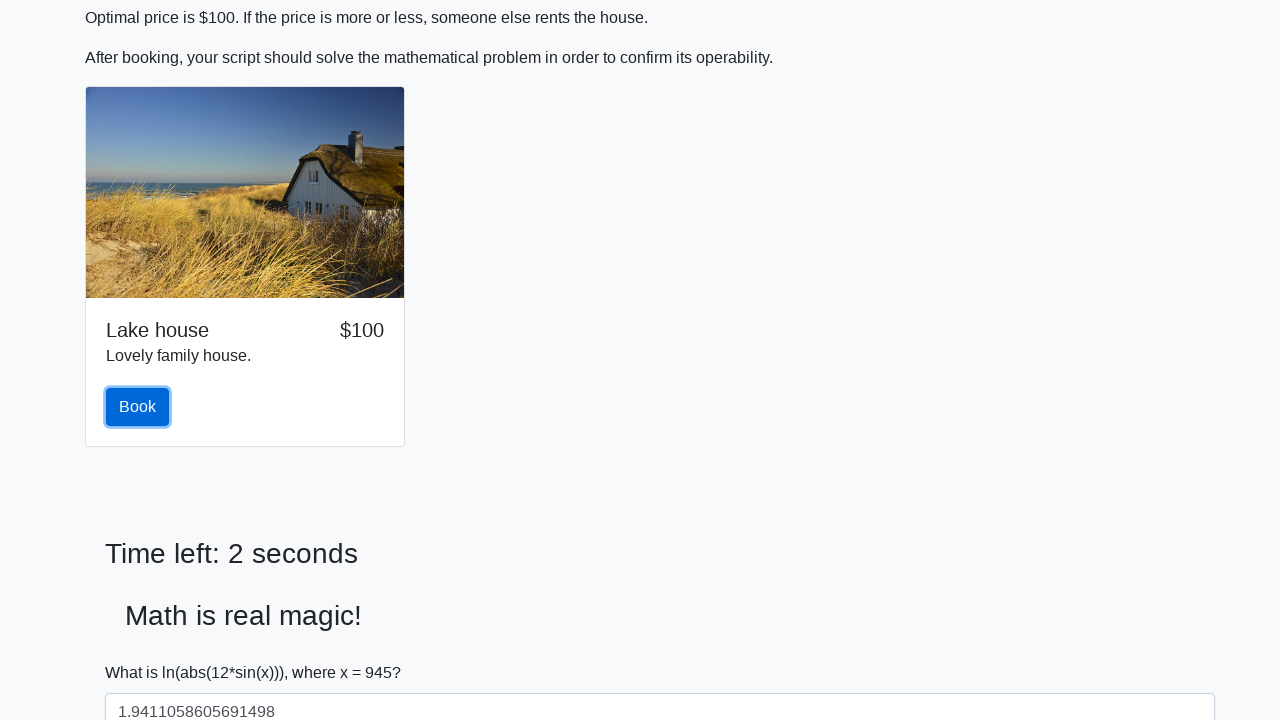

Clicked the solve button at (143, 651) on #solve
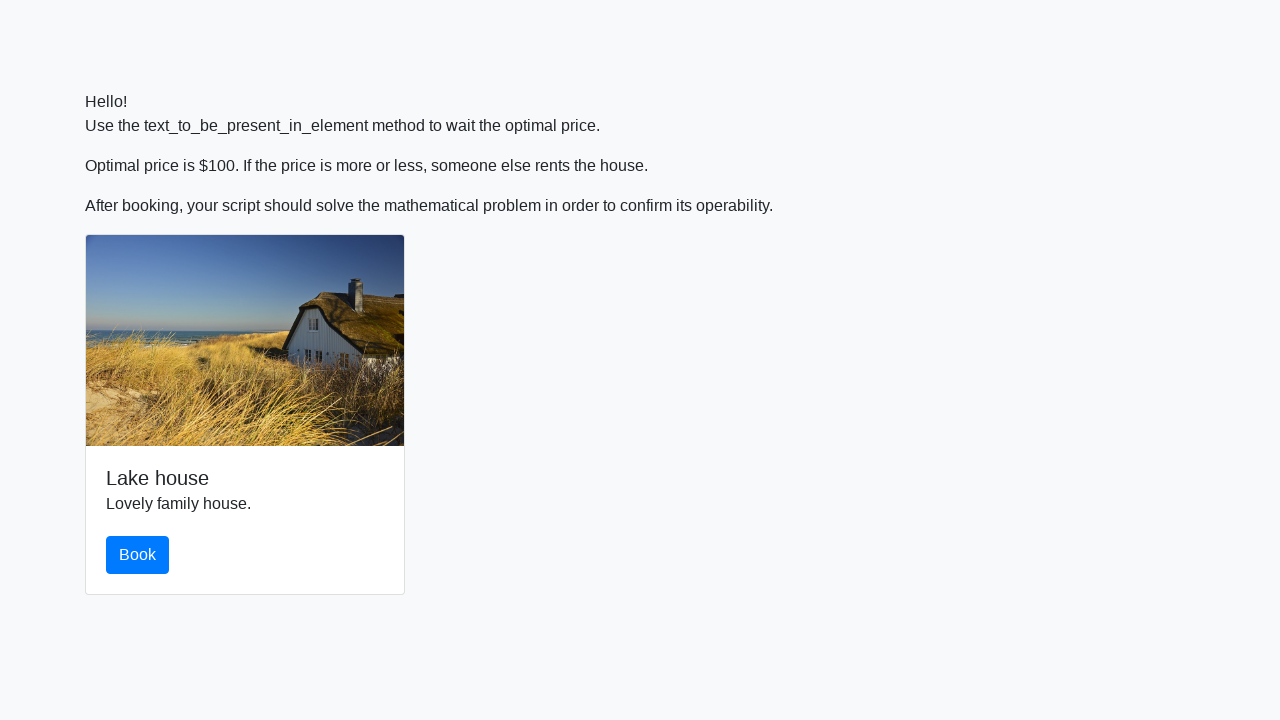

Set up alert handler to accept dialog
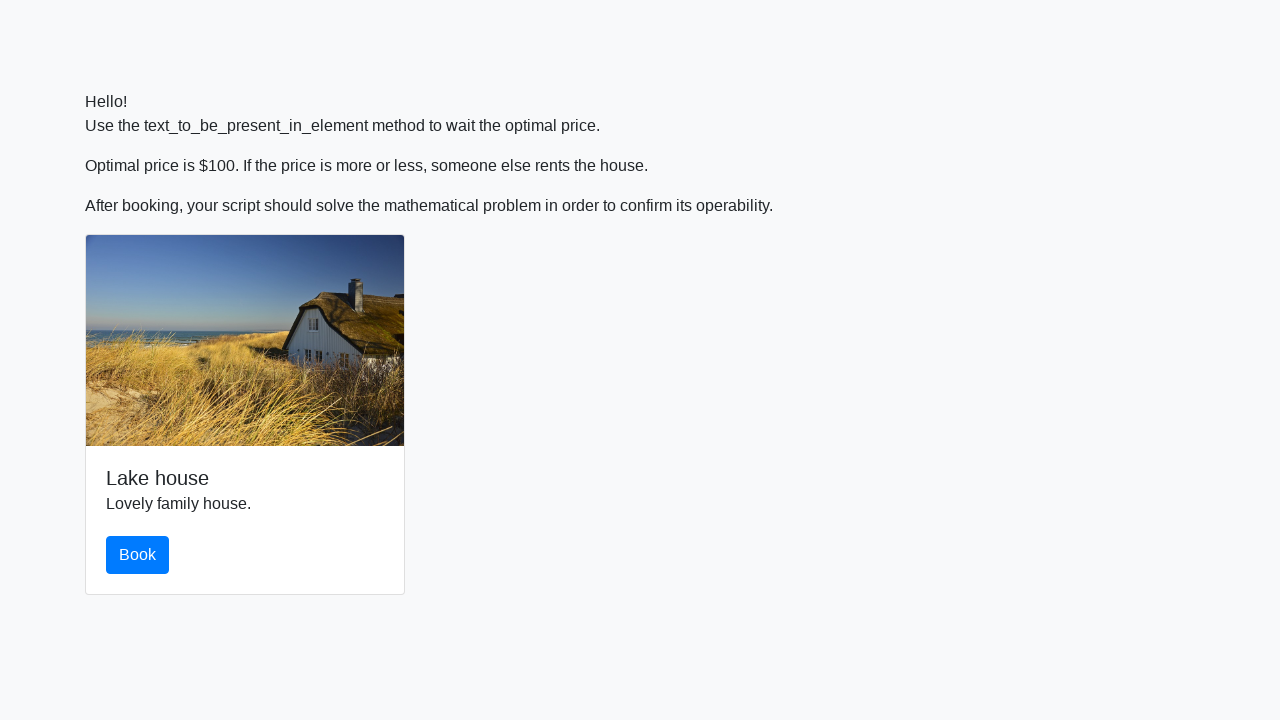

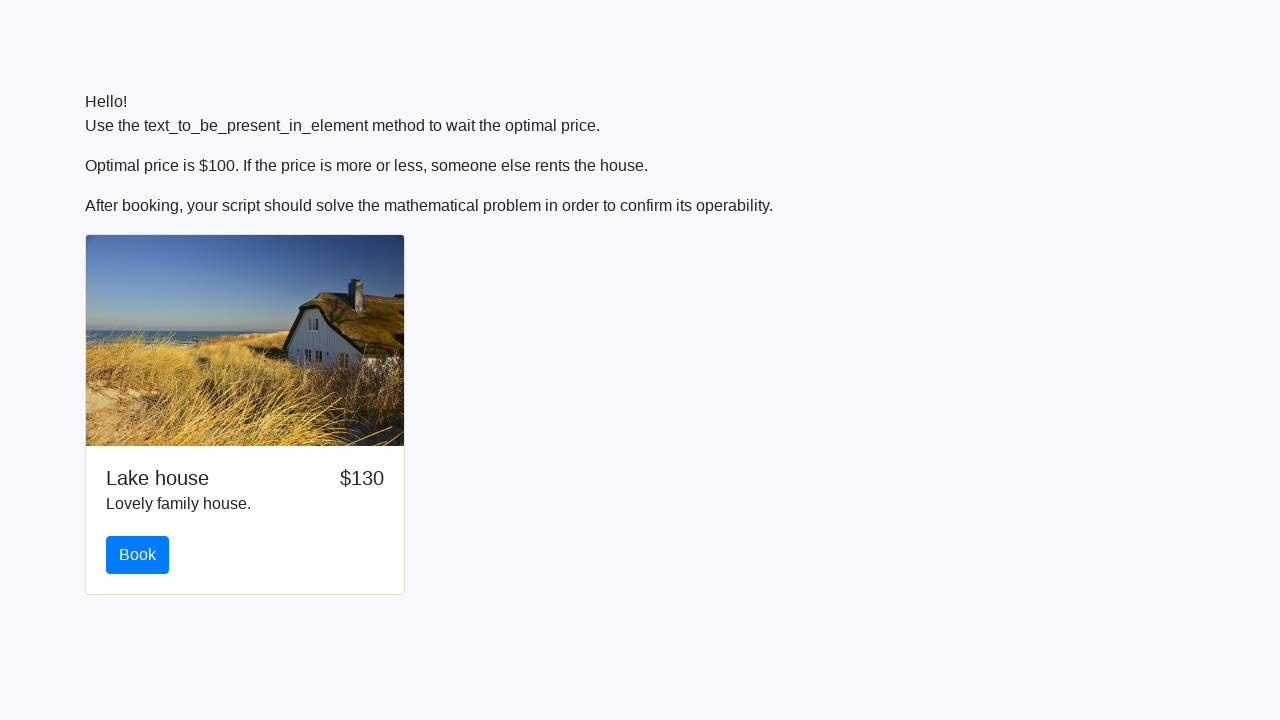